Tests accepting a JavaScript alert popup and verifying the success message

Starting URL: https://the-internet.herokuapp.com/javascript_alerts

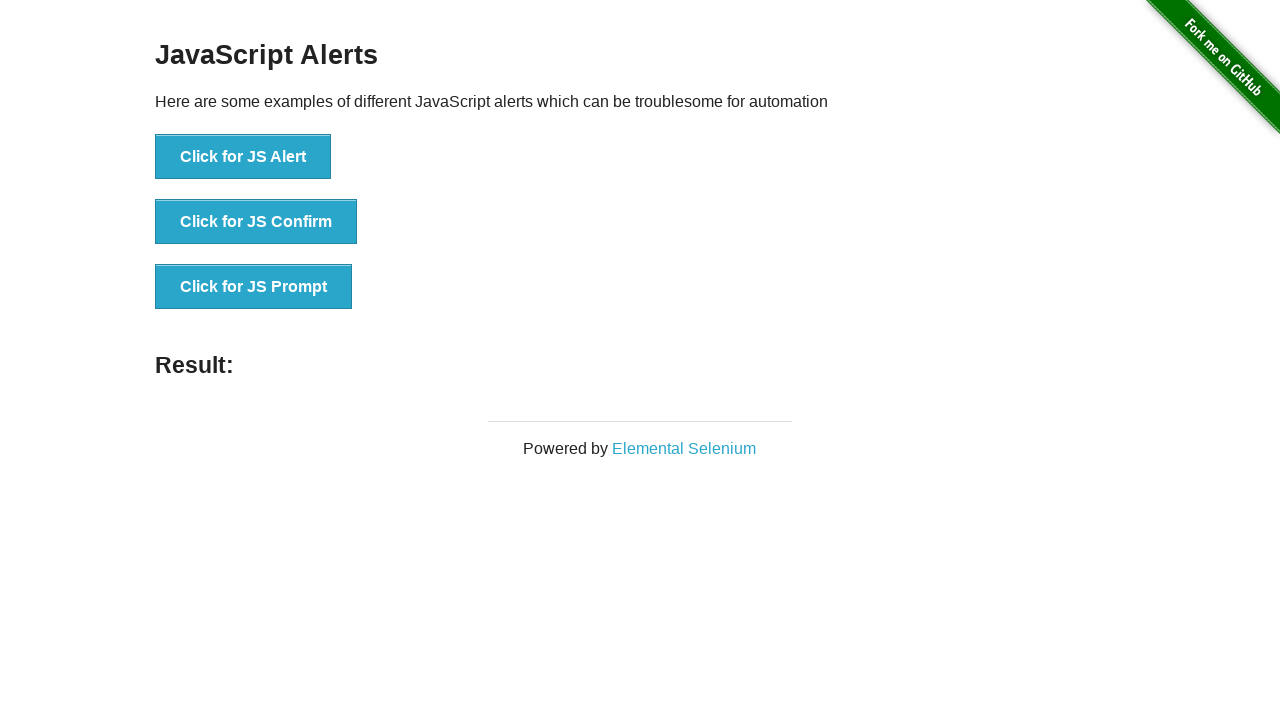

Clicked button to trigger JavaScript alert at (243, 157) on xpath=//button[contains(@onclick,'jsAlert')]
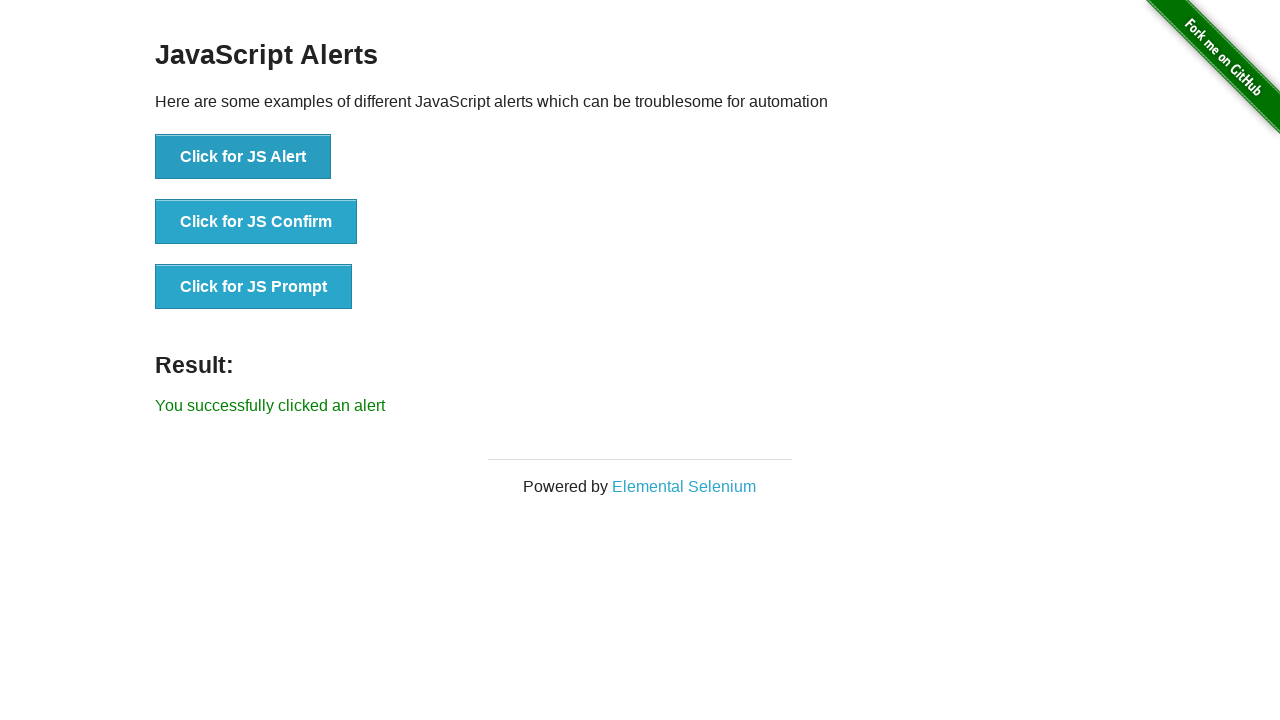

Set up dialog handler to accept alert
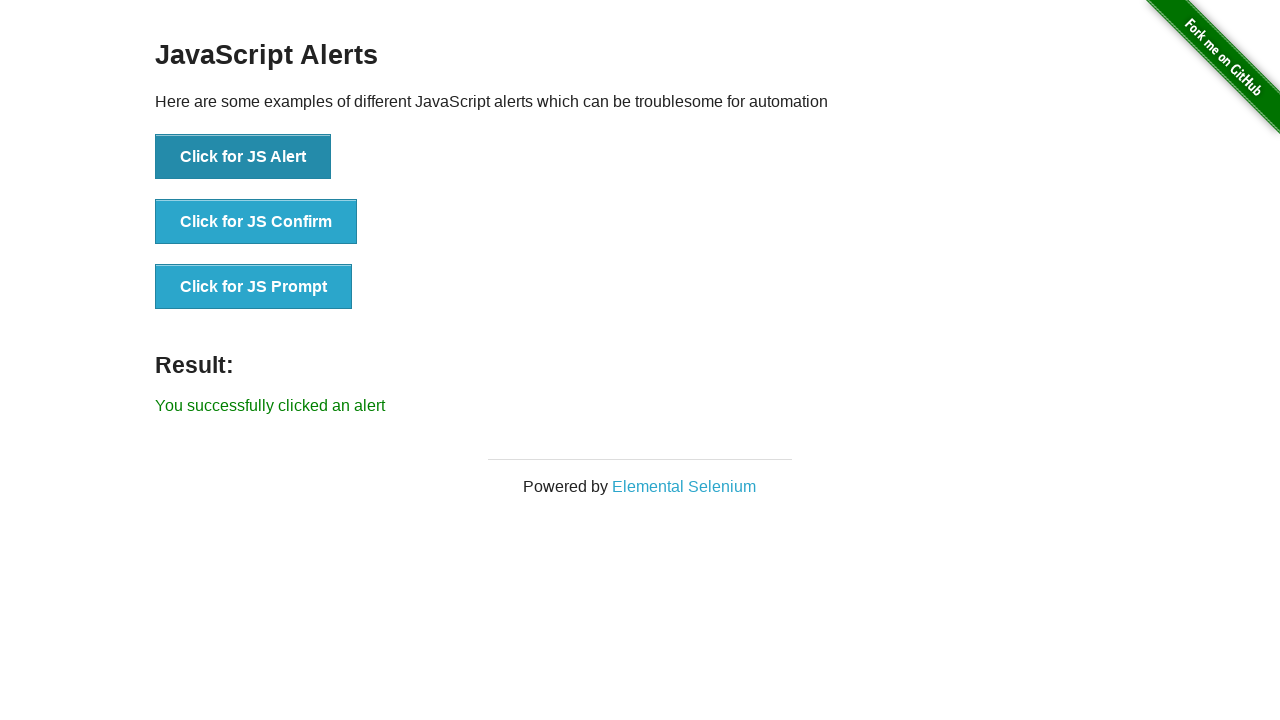

Success message element became visible
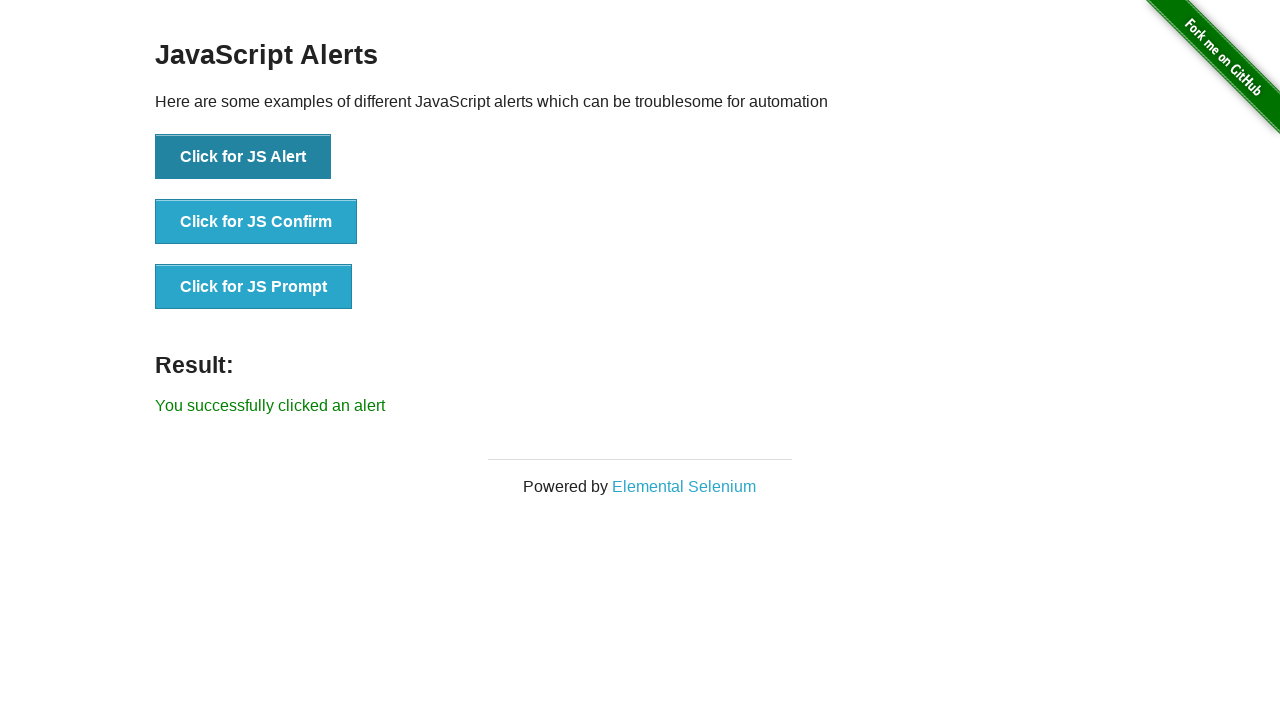

Verified success message text: 'You successfully clicked an alert'
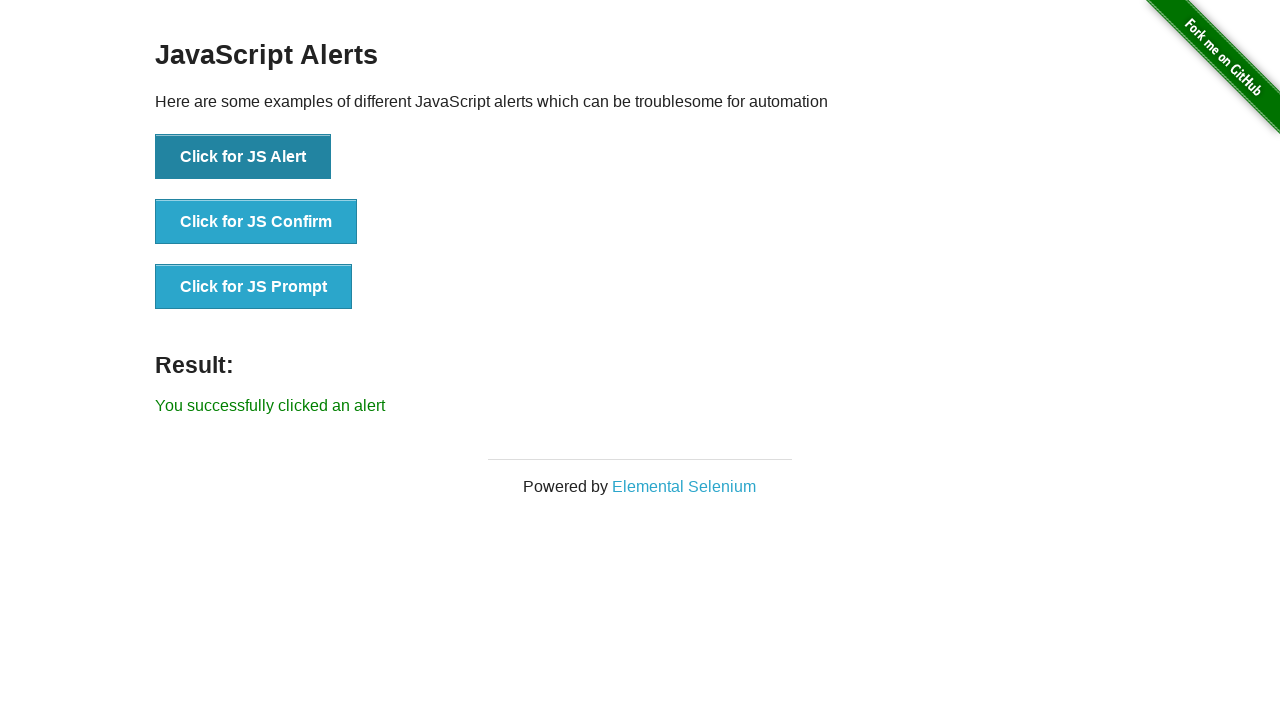

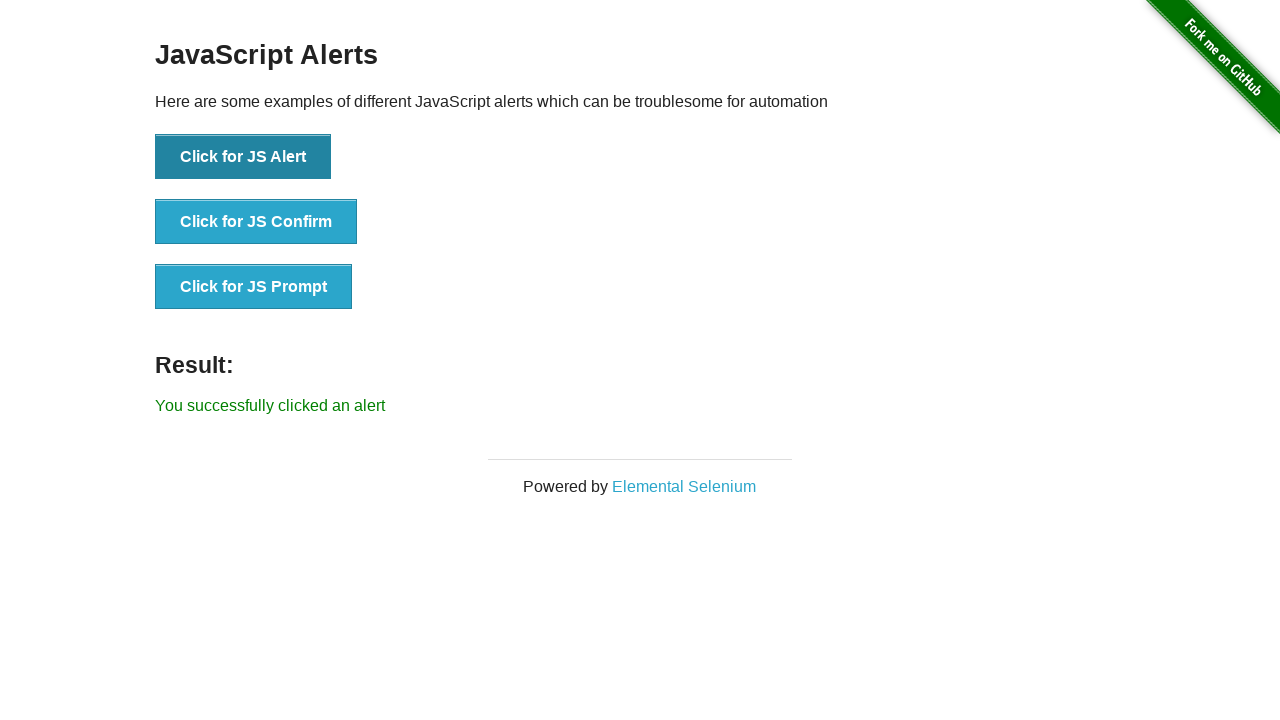